Tests a date picker calendar widget by navigating through year/month views to select a specific date (June 15, 2027) and verifies the selected values are correctly displayed in the input fields.

Starting URL: https://rahulshettyacademy.com/seleniumPractise/#/offers

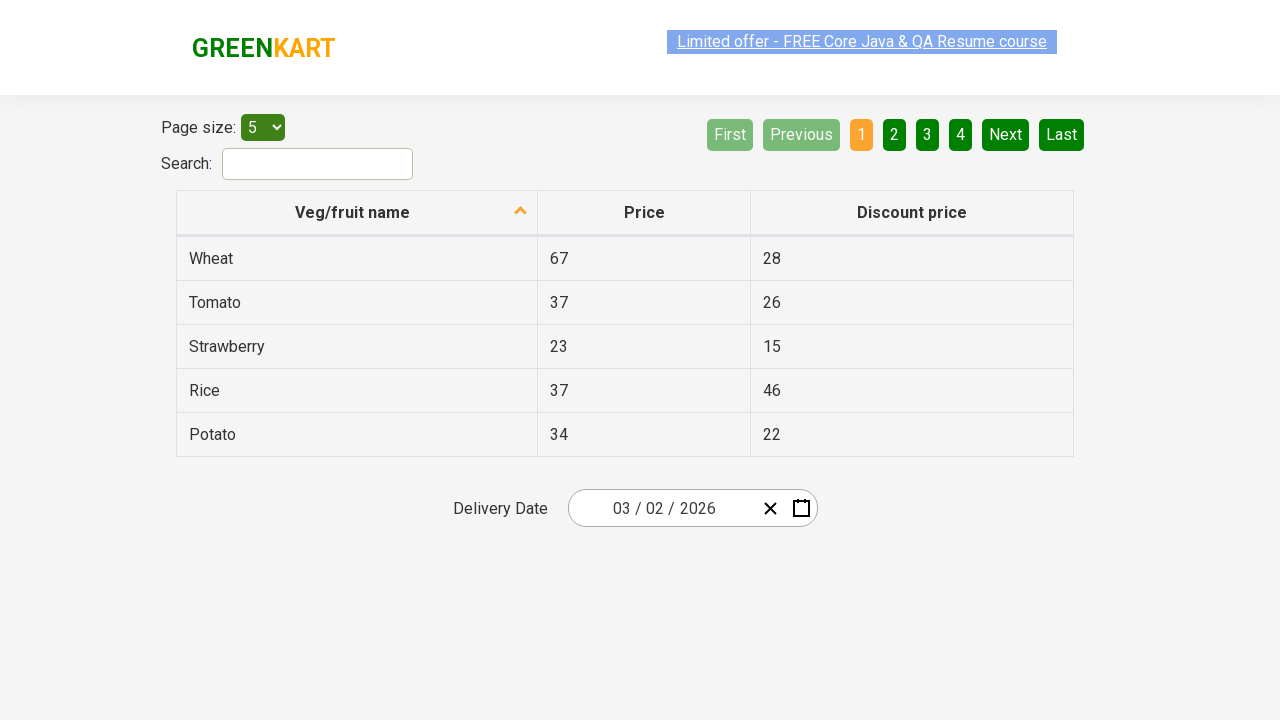

Clicked date picker input group to open calendar widget at (662, 508) on .react-date-picker__inputGroup
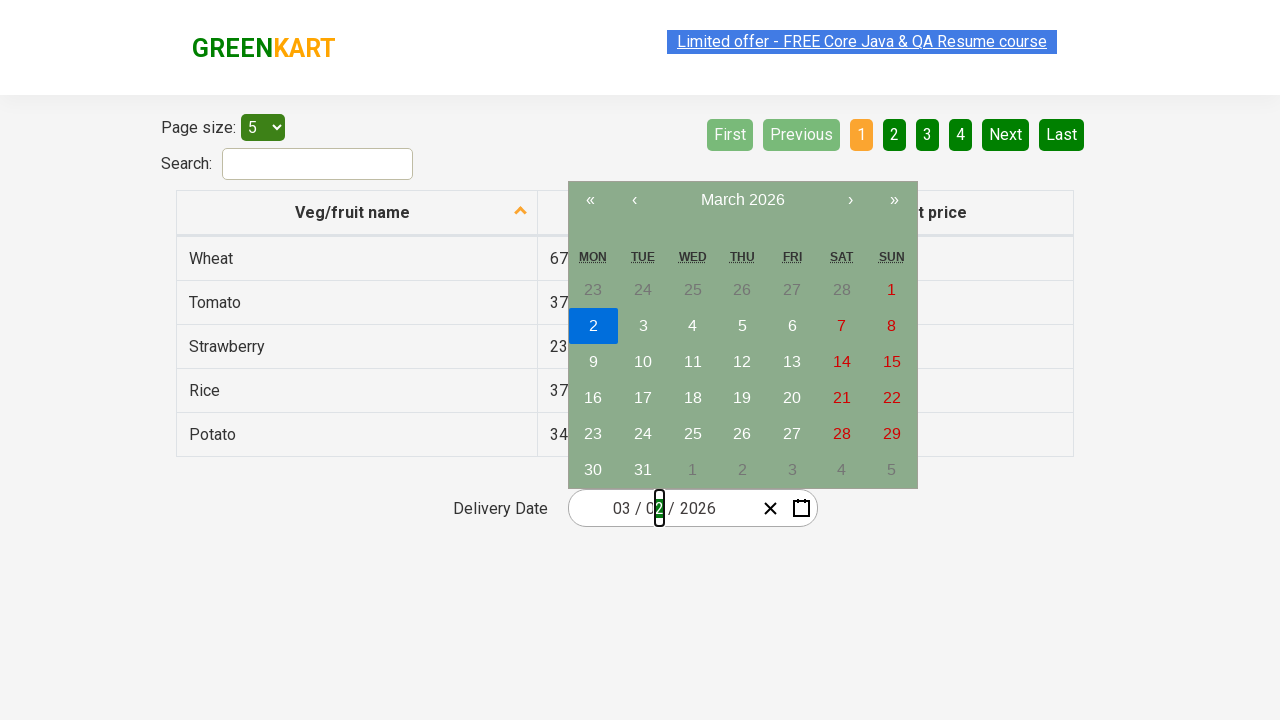

Clicked navigation label to switch to month view at (742, 200) on .react-calendar__navigation__label
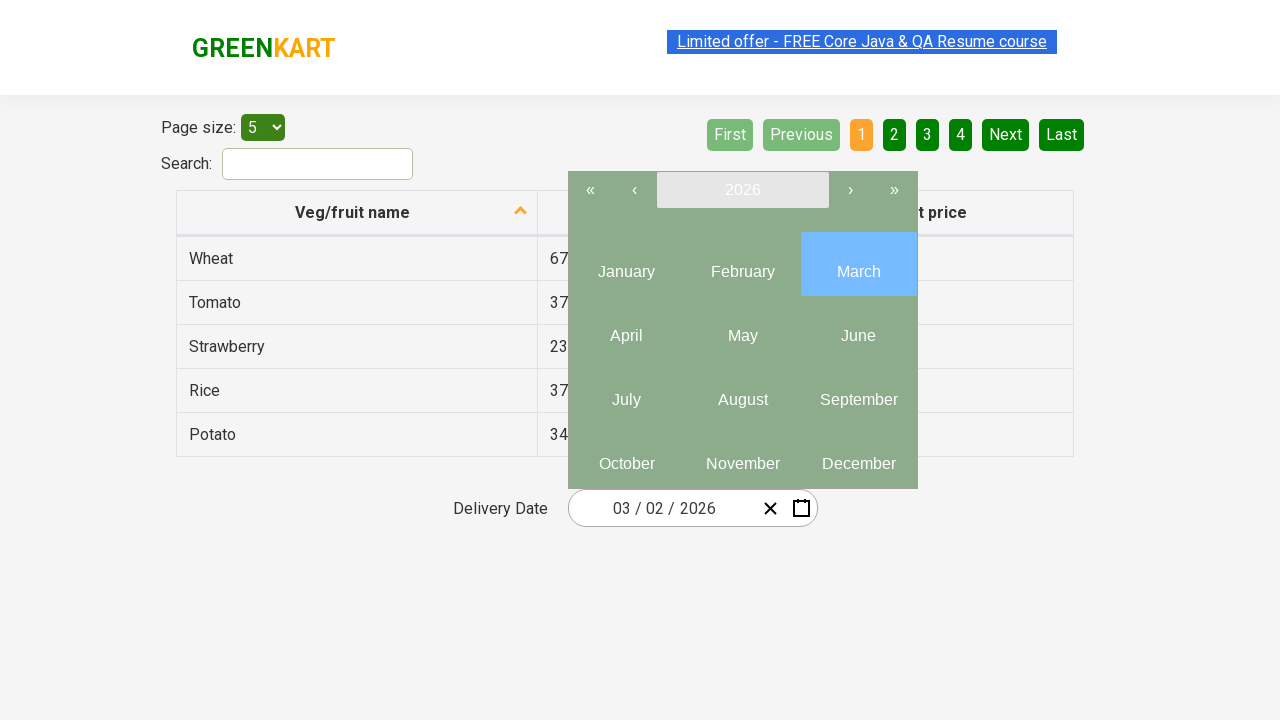

Clicked navigation label again to switch to year view at (742, 190) on .react-calendar__navigation__label
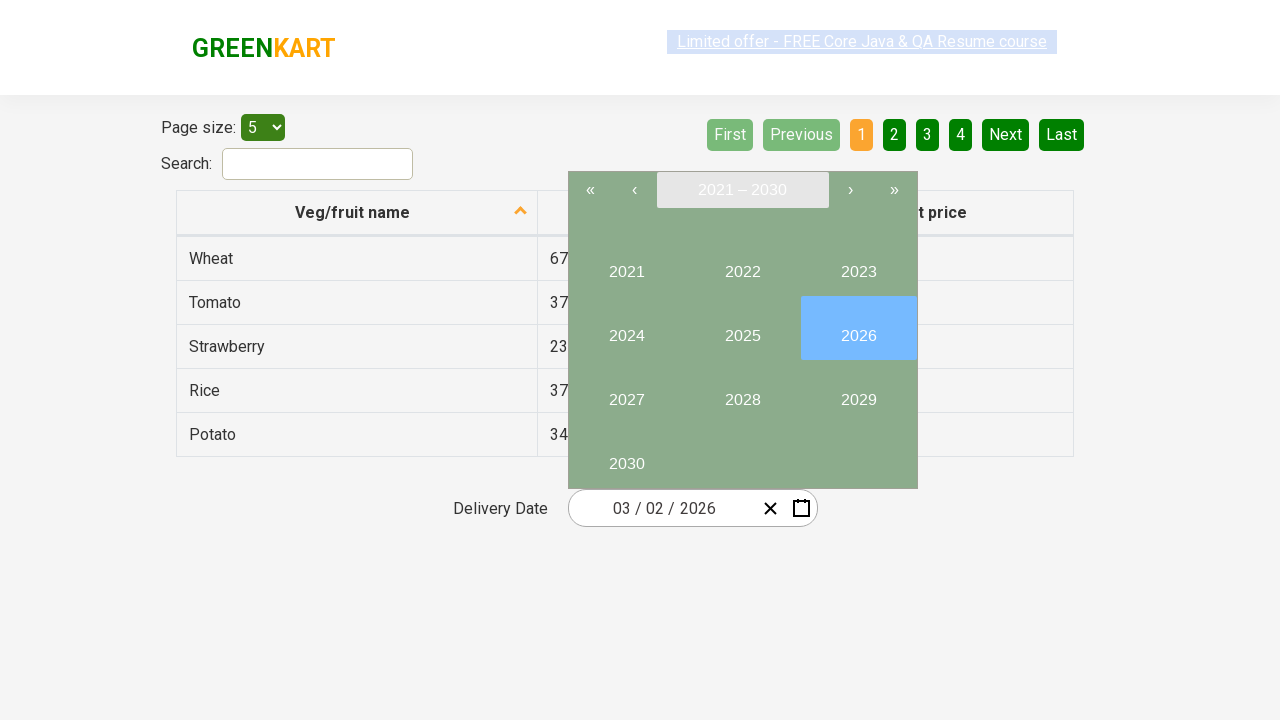

Selected year 2027 at (626, 392) on //button[text()='2027']
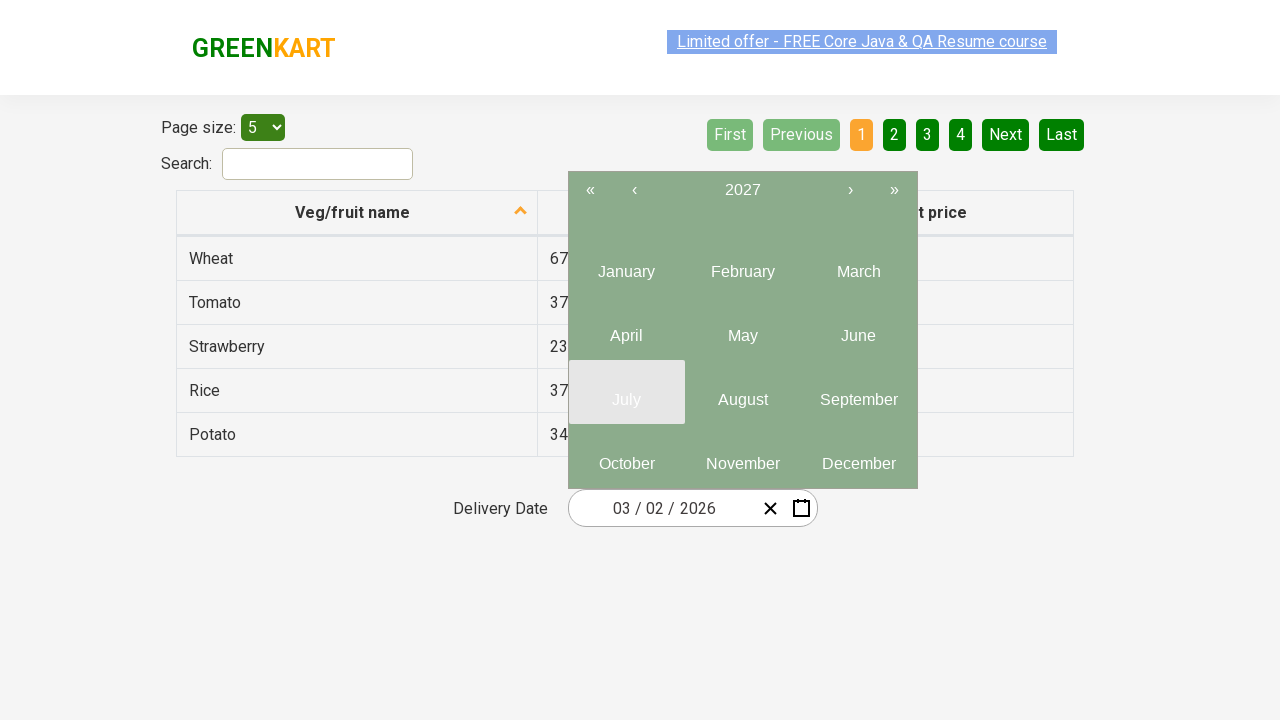

Selected month 6 (June) at (858, 328) on .react-calendar__year-view__months__month >> nth=5
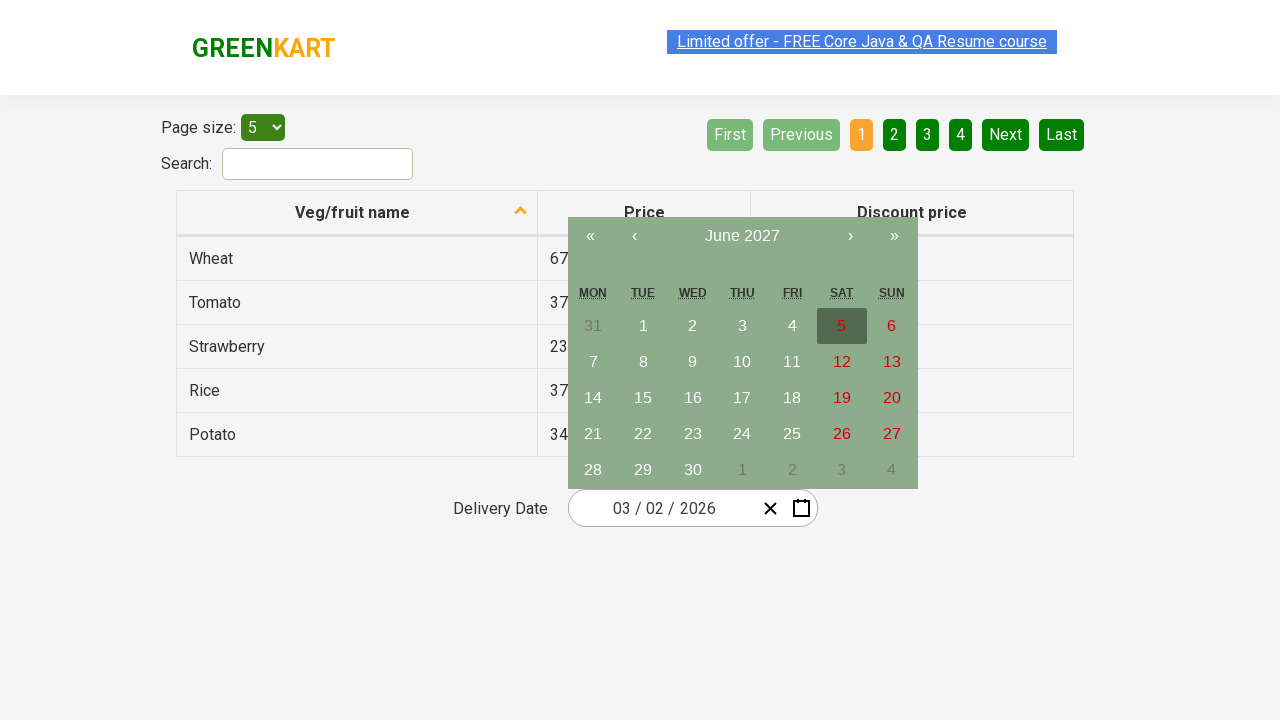

Selected date 15 to complete date selection (June 15, 2027) at (643, 398) on //abbr[text()='15']
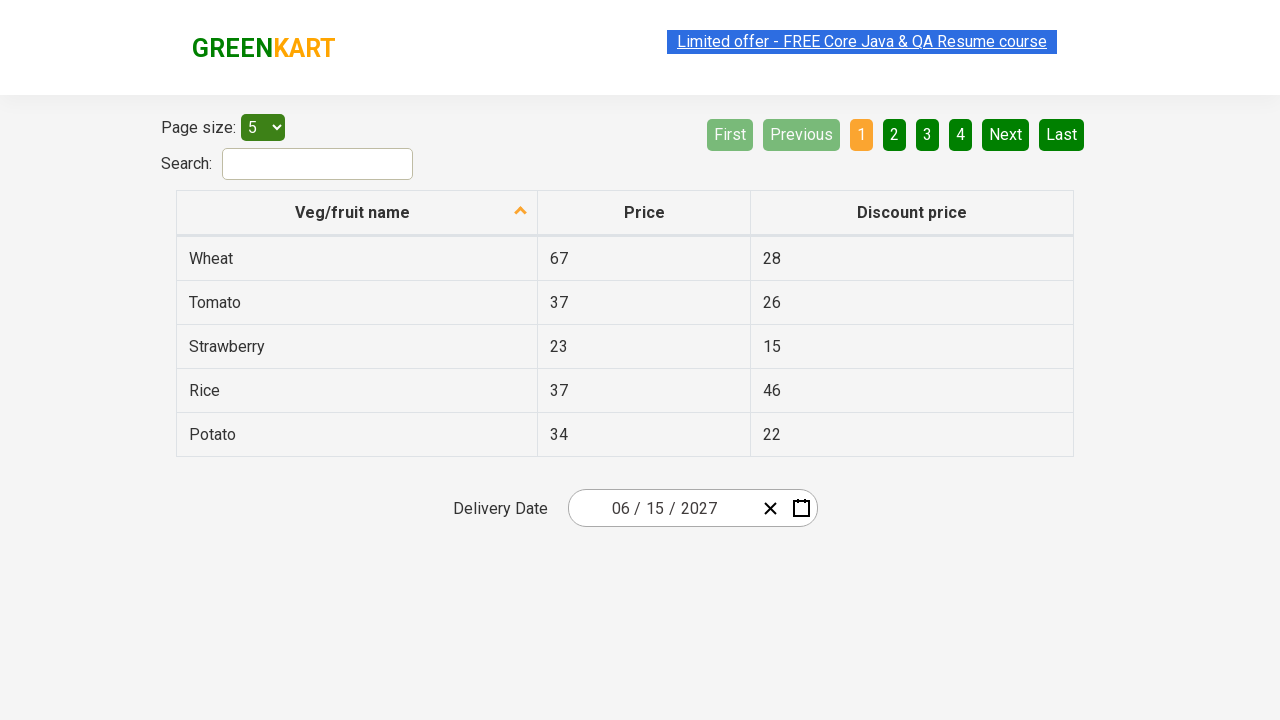

Waited for date picker input fields to be updated with selected date
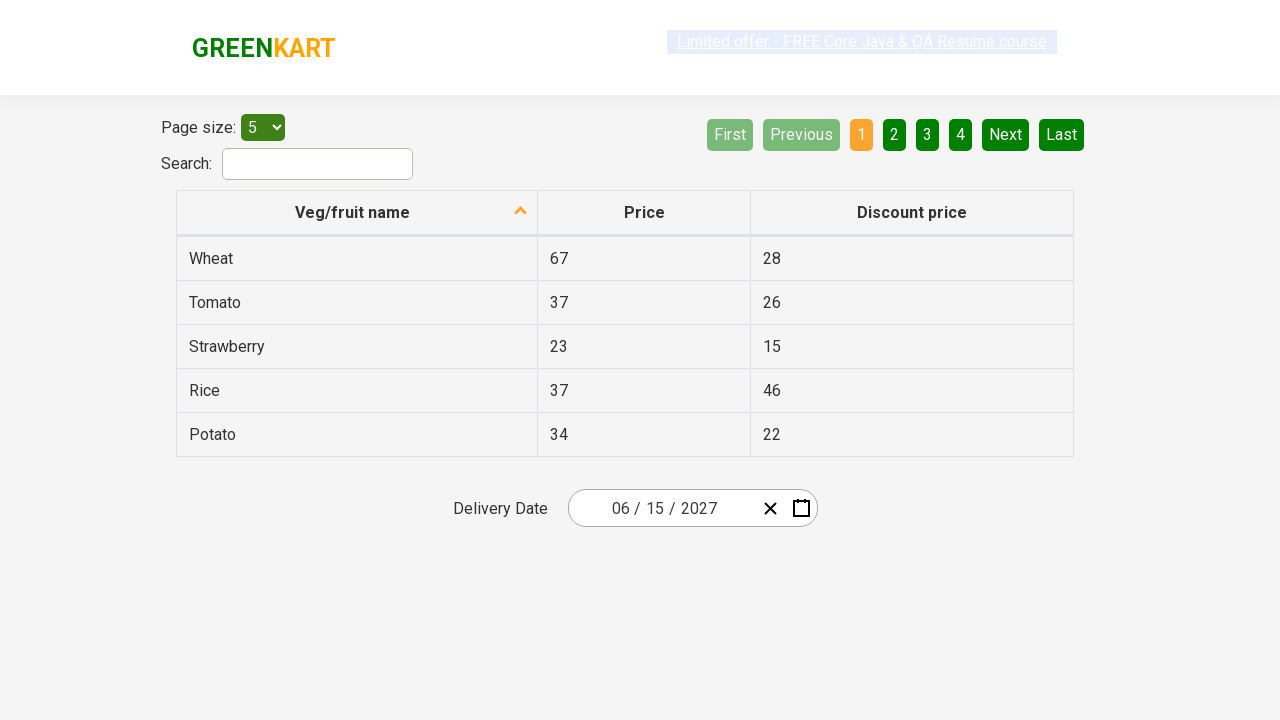

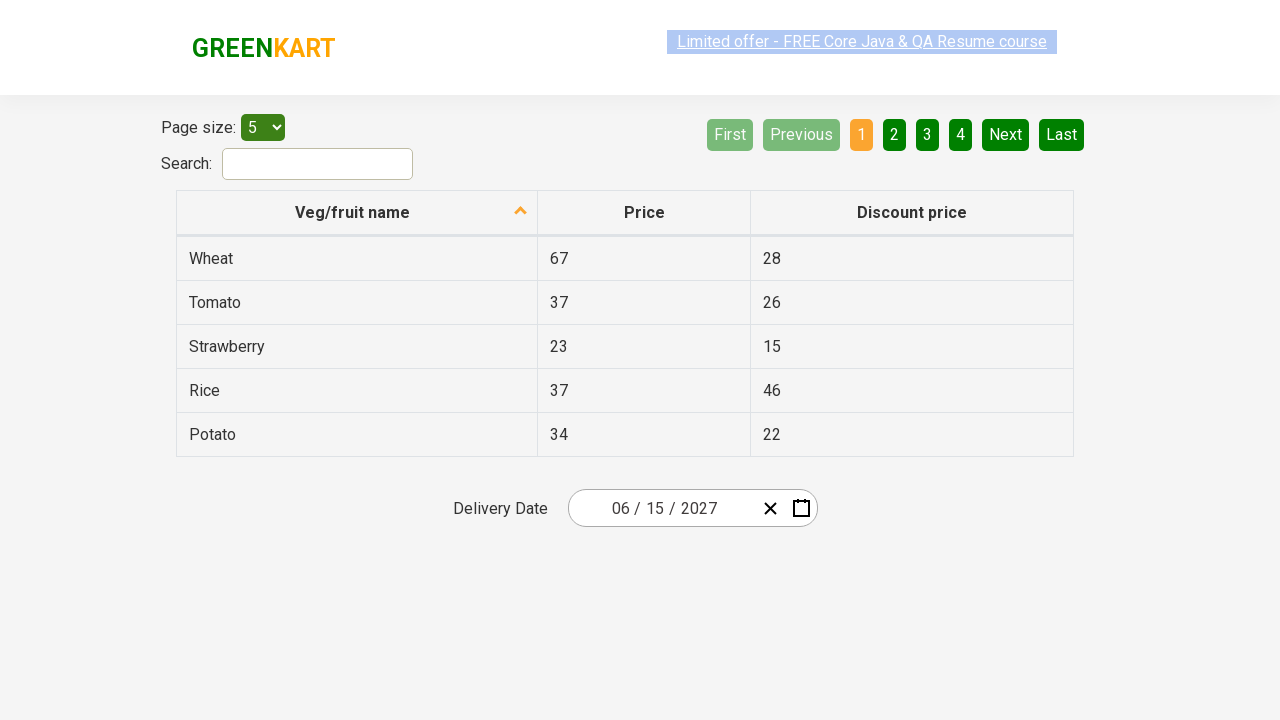